Tests that edits are saved when the edit field loses focus (blur event)

Starting URL: https://demo.playwright.dev/todomvc

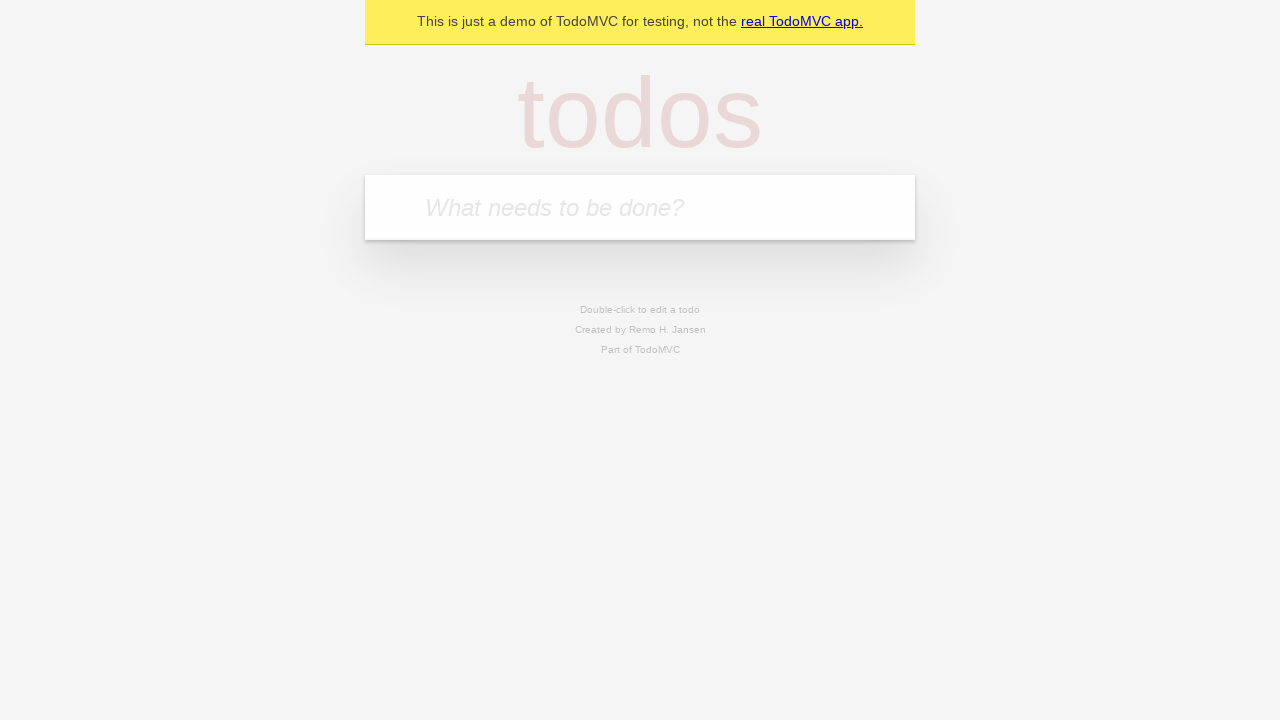

Filled new todo field with 'buy some cheese' on .new-todo
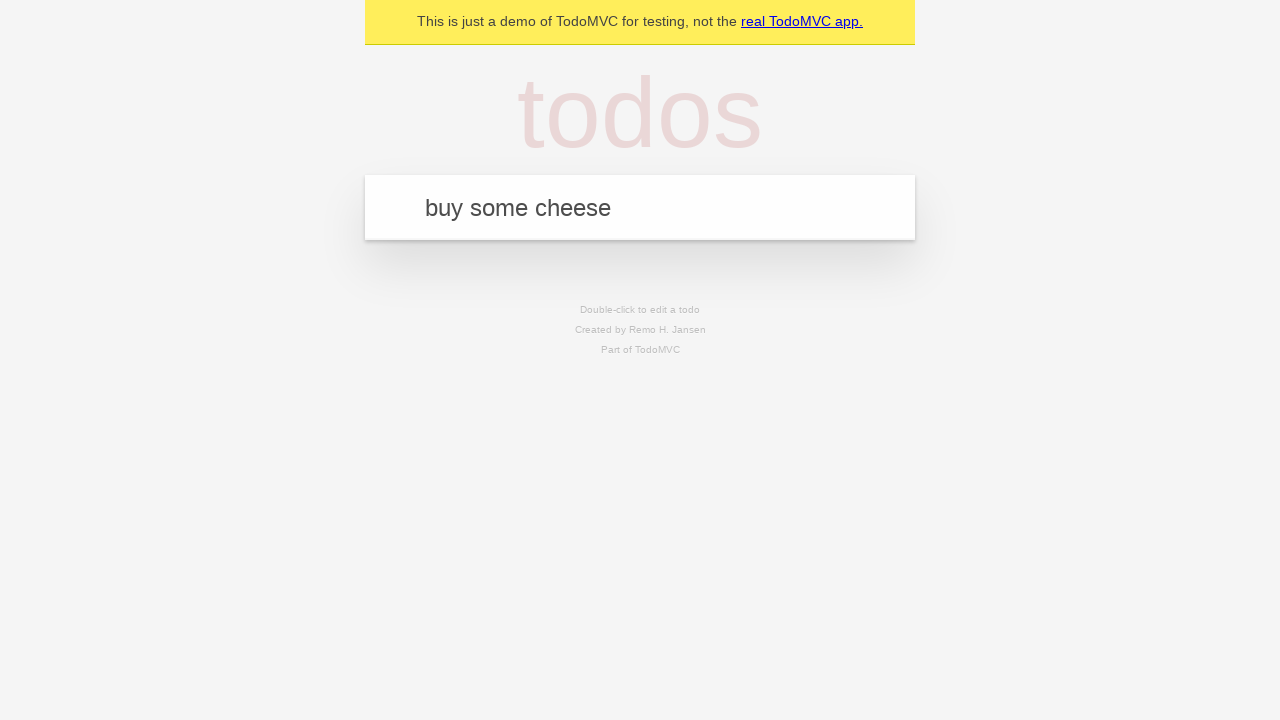

Pressed Enter to add first todo on .new-todo
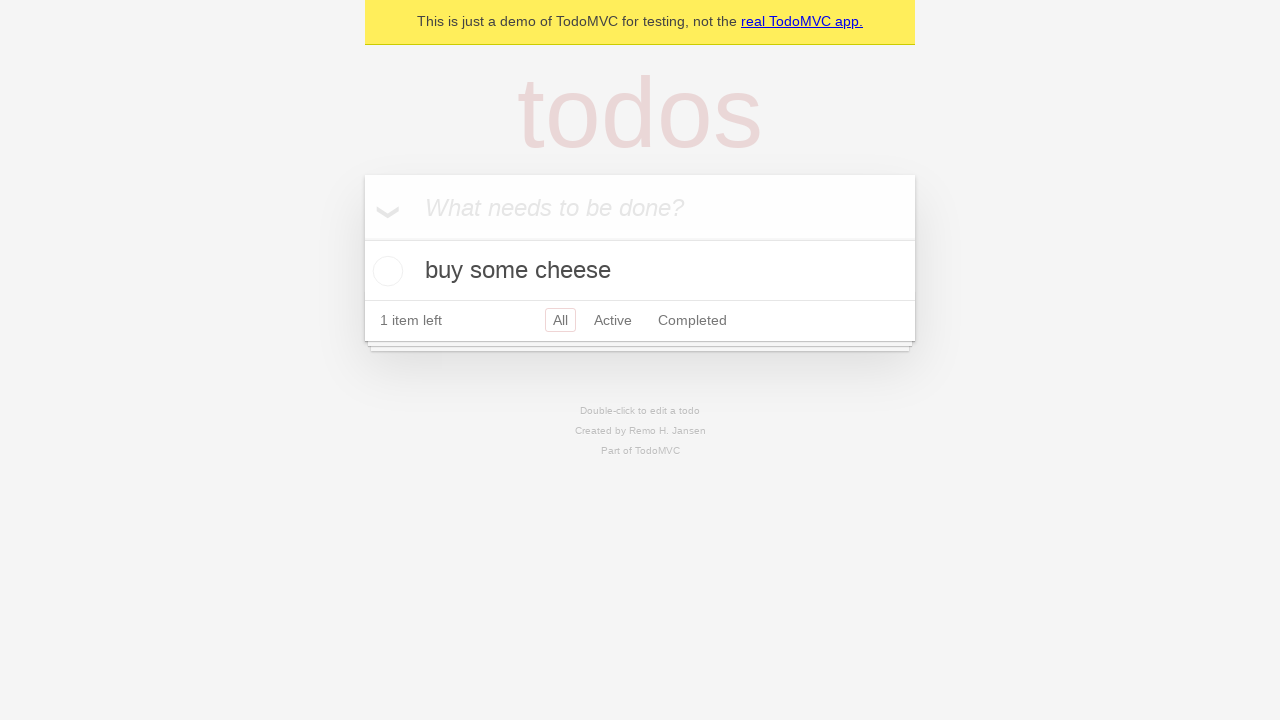

Filled new todo field with 'feed the cat' on .new-todo
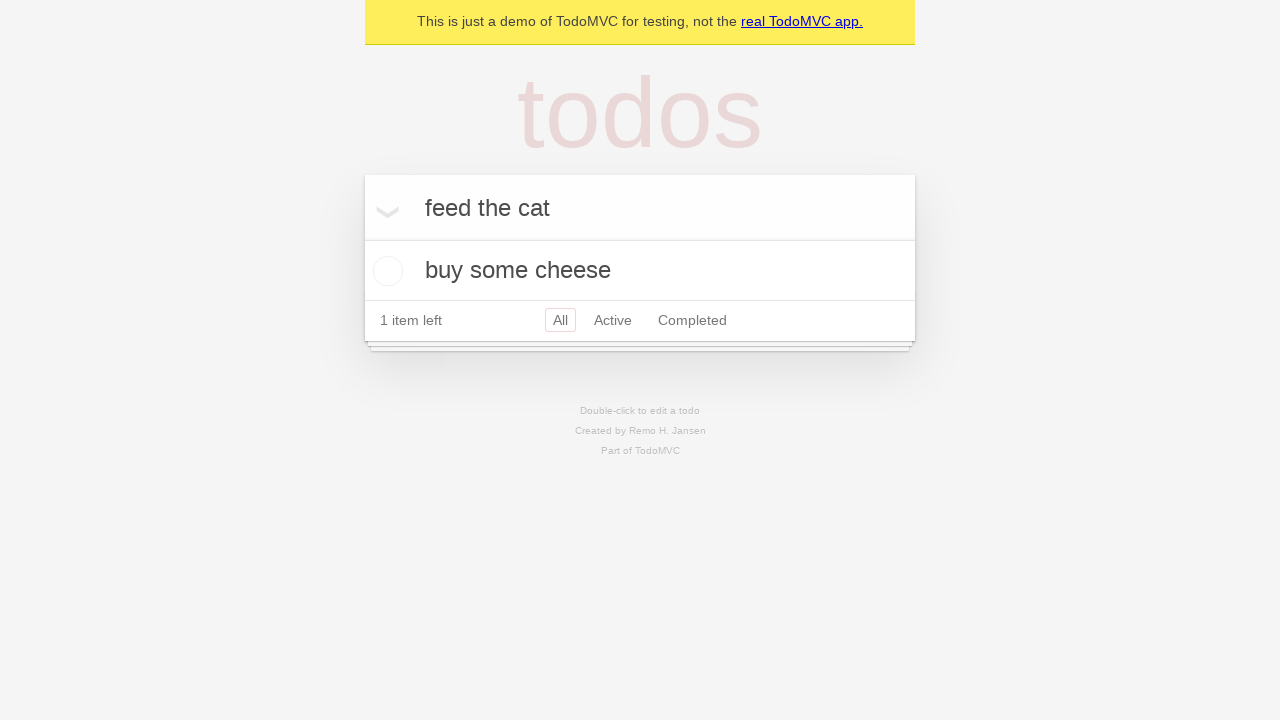

Pressed Enter to add second todo on .new-todo
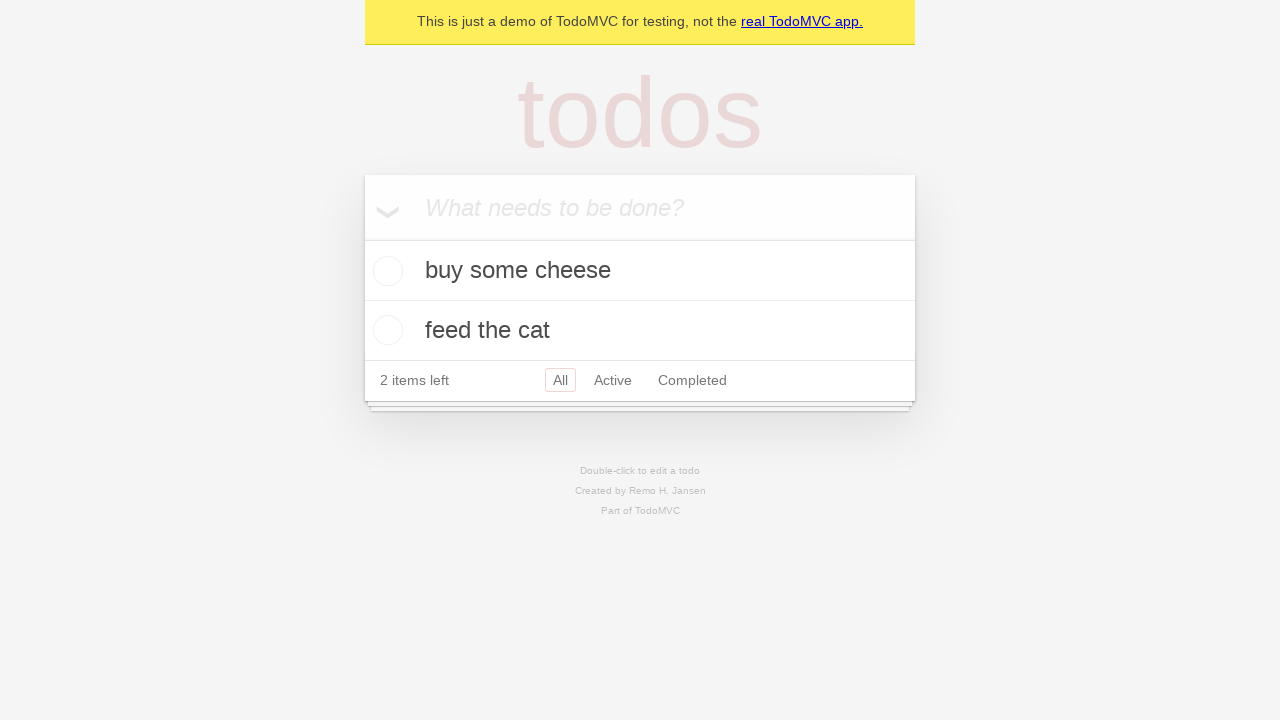

Filled new todo field with 'book a doctors appointment' on .new-todo
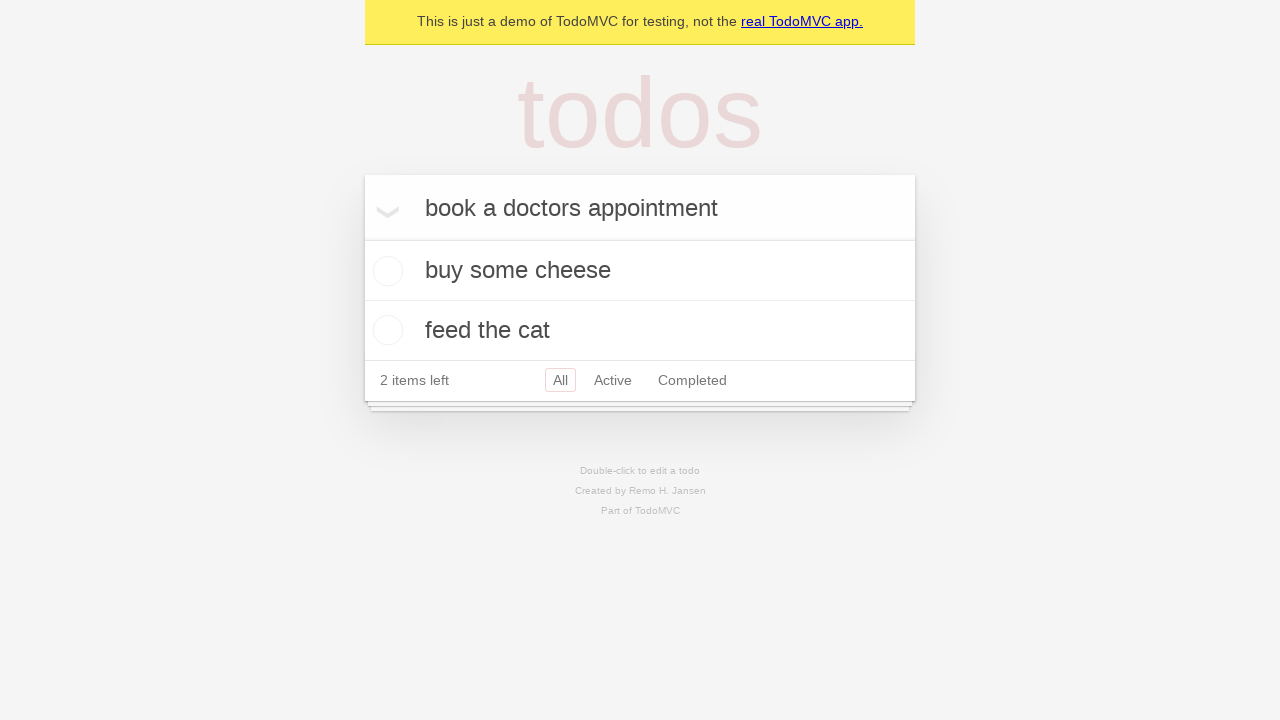

Pressed Enter to add third todo on .new-todo
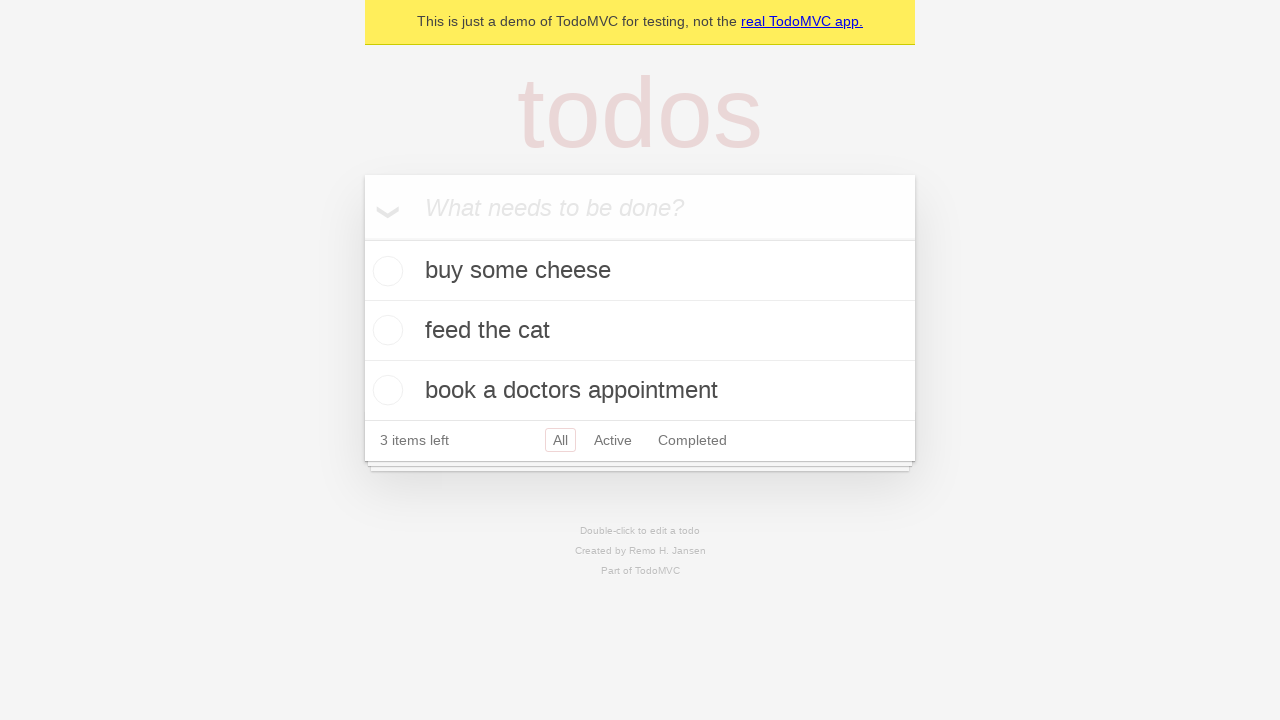

Waited for all three todos to be rendered
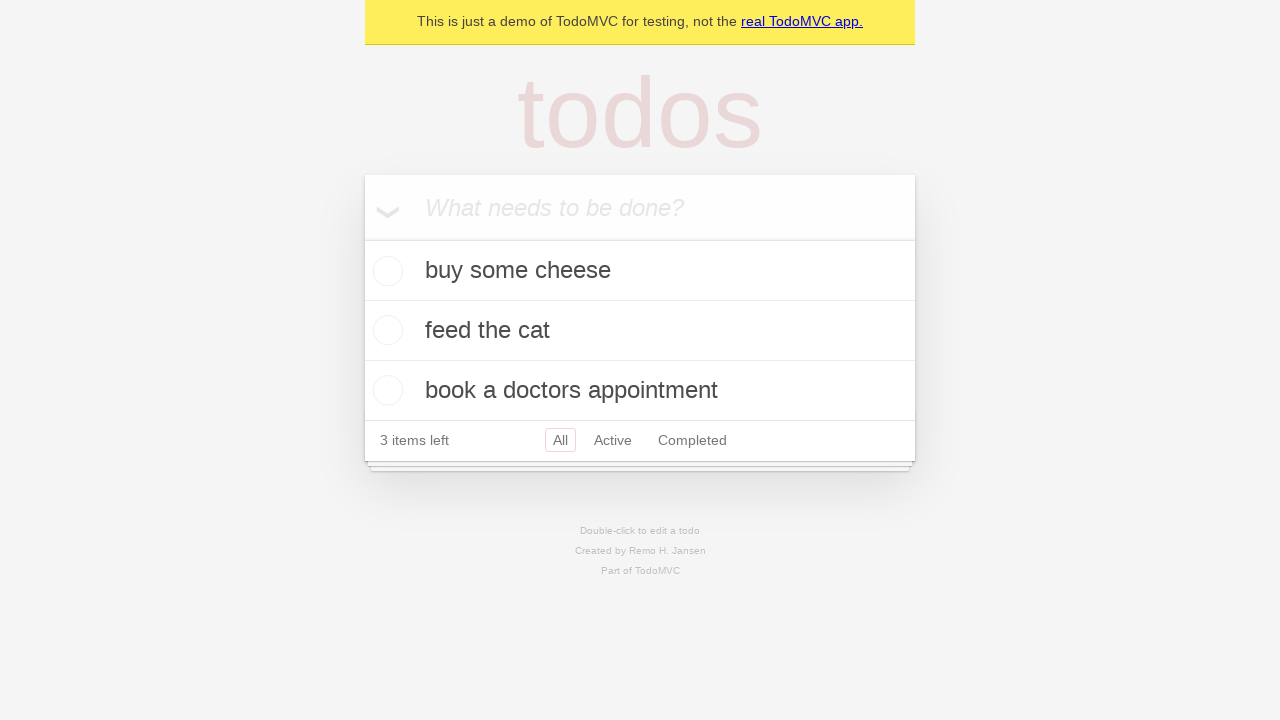

Double-clicked second todo to enter edit mode at (640, 331) on .todo-list li >> nth=1
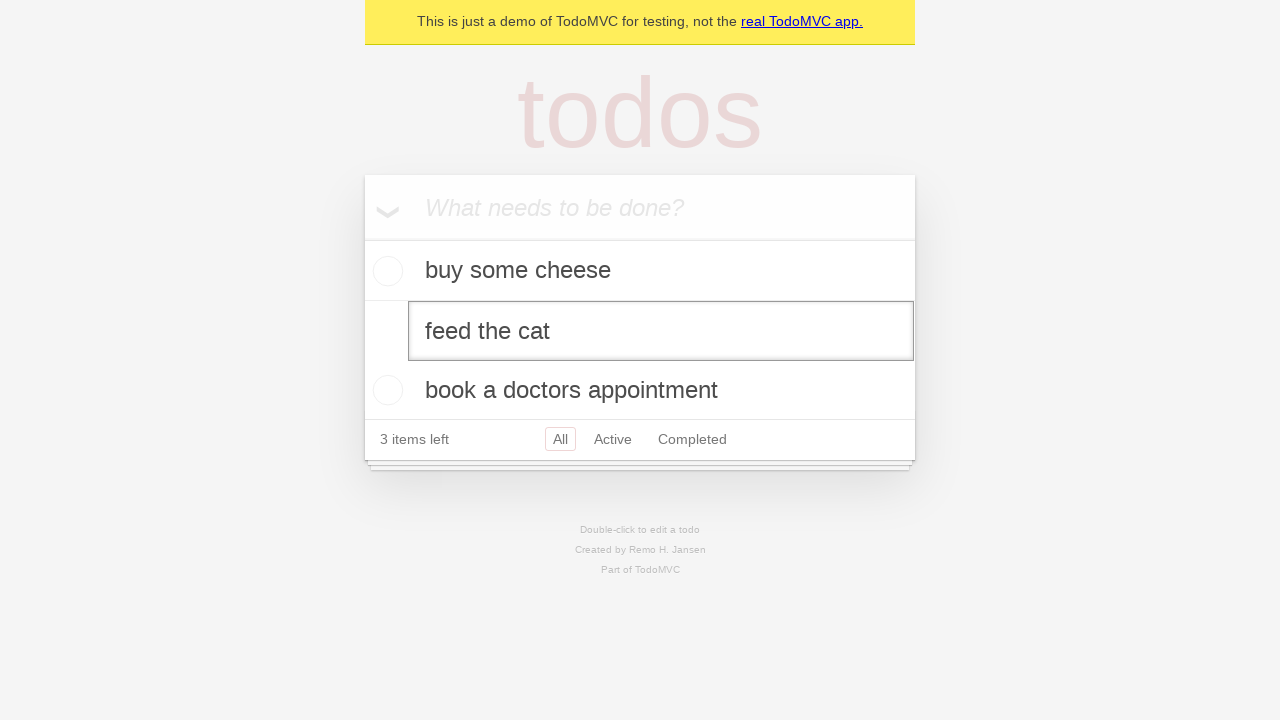

Filled edit field with new text 'buy some sausages' on .todo-list li >> nth=1 >> .edit
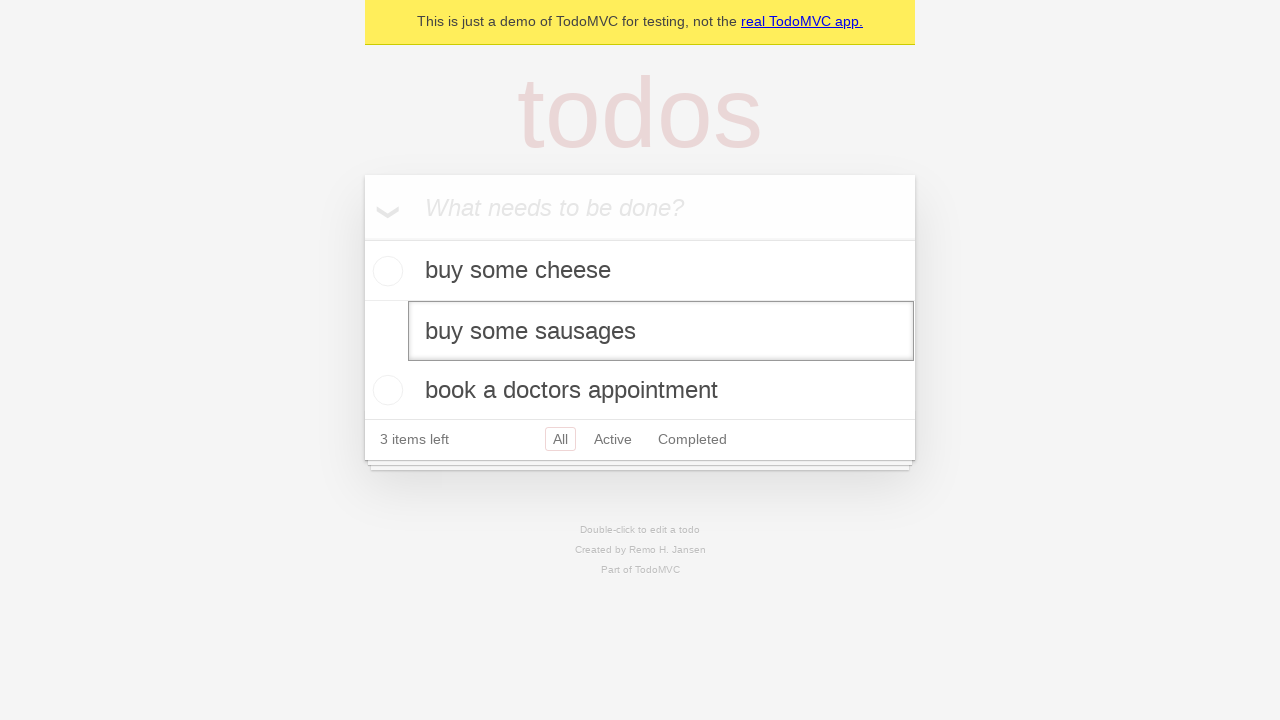

Dispatched blur event to save edits on the second todo
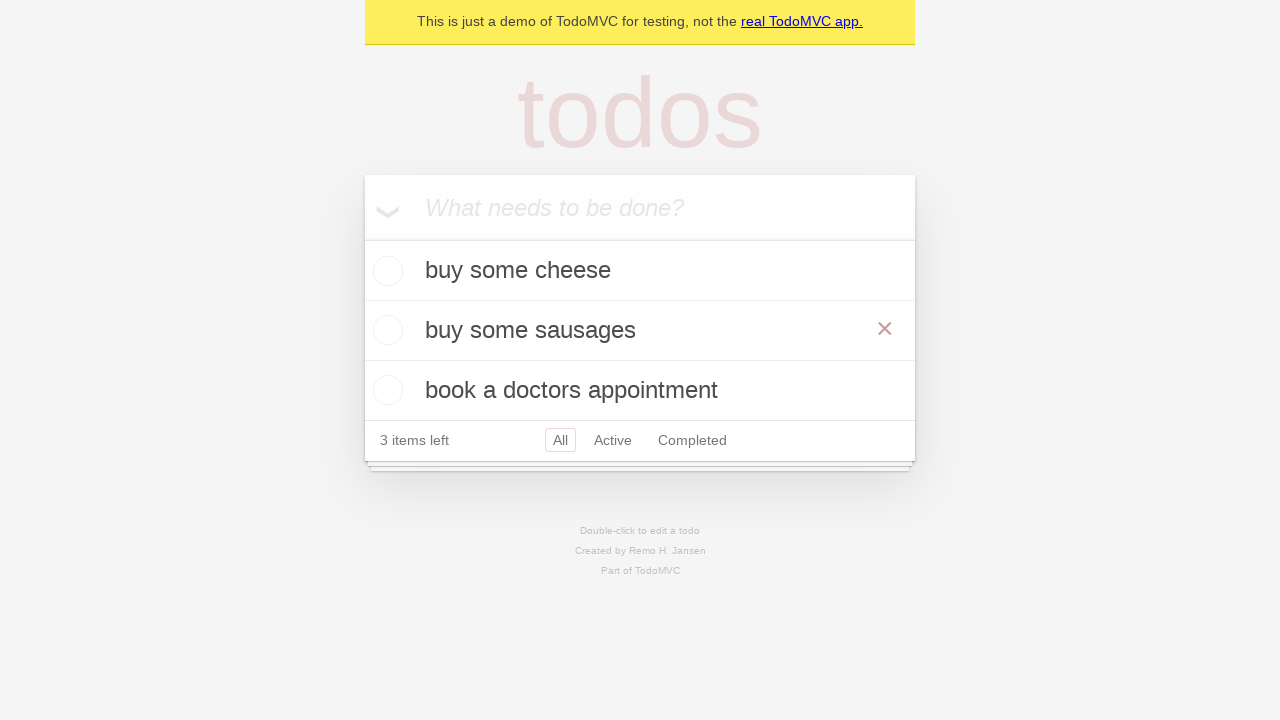

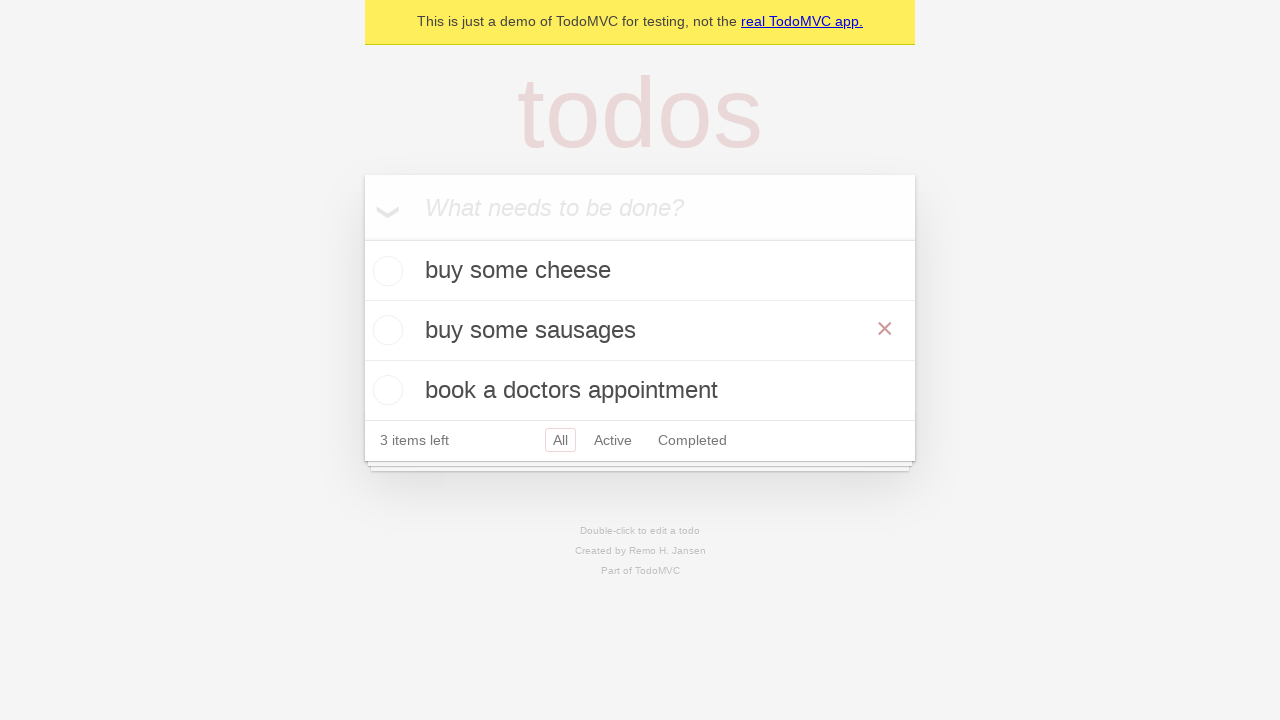